Tests click and hold mouse interaction by locating an element with text 'G' and performing a click-and-hold action on it

Starting URL: https://selenium08.blogspot.com/2020/01/click-and-hold.html

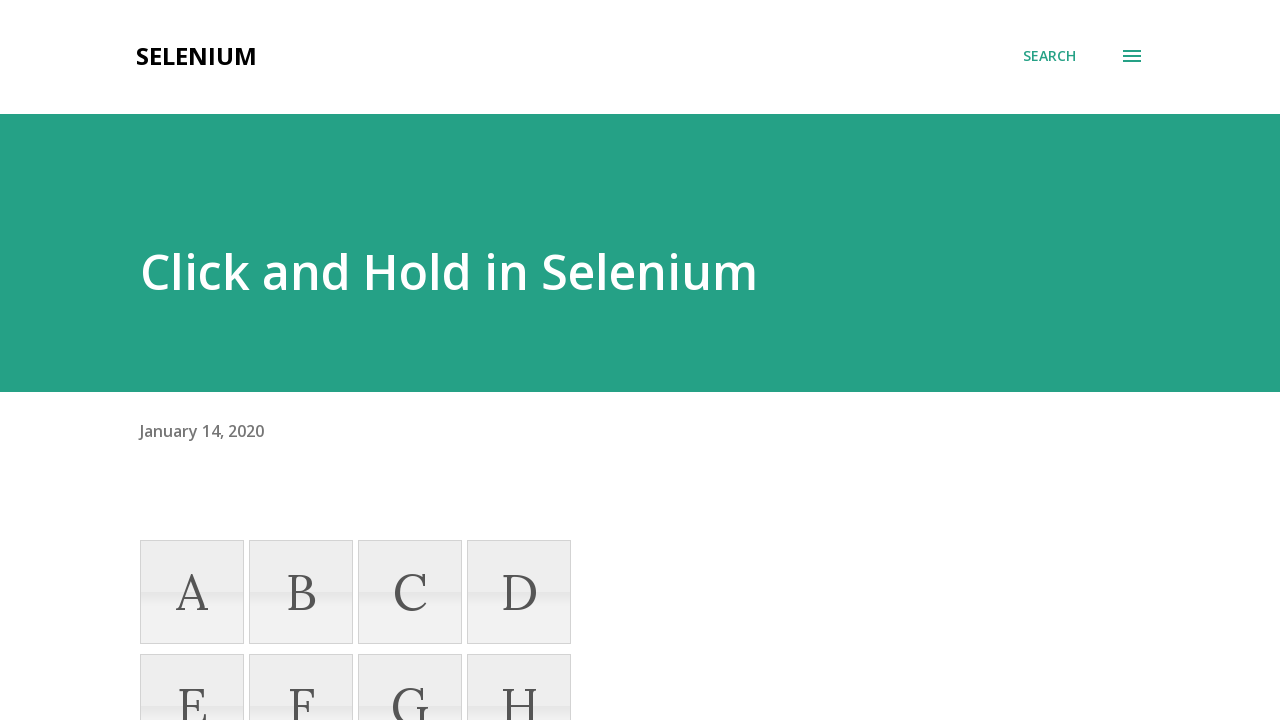

Page loaded - domcontentloaded state reached
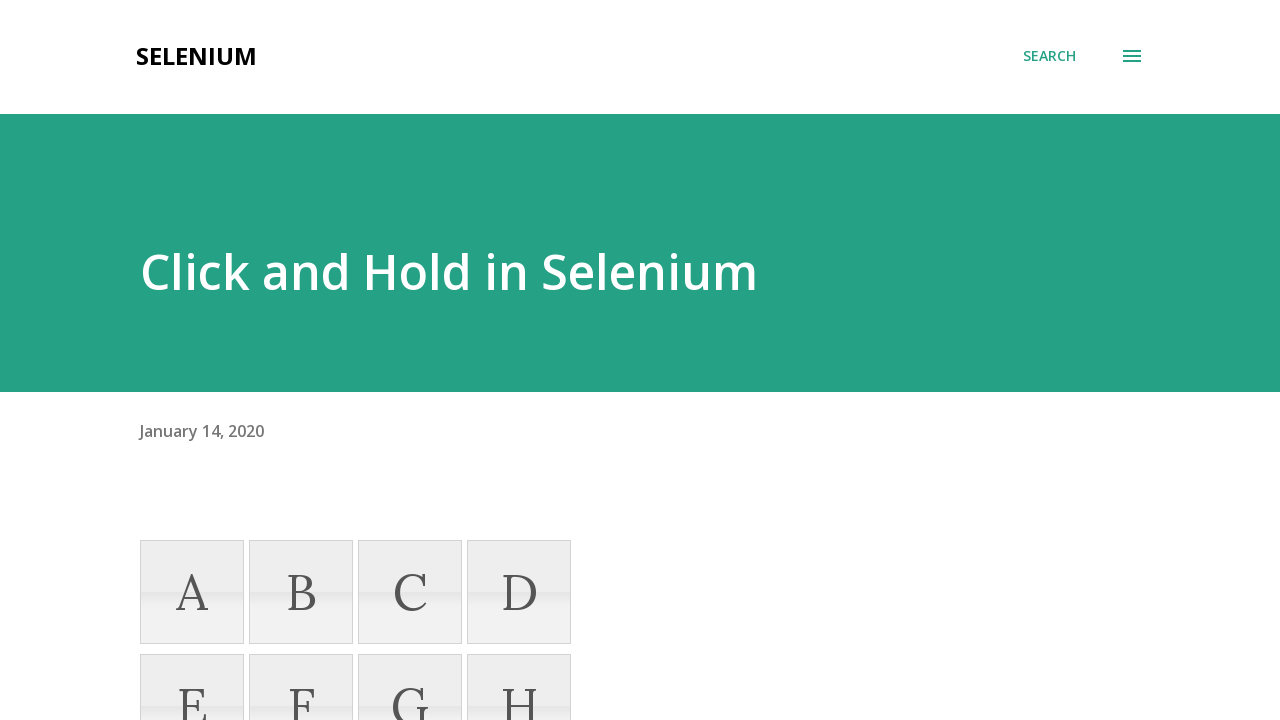

Located element with text 'G'
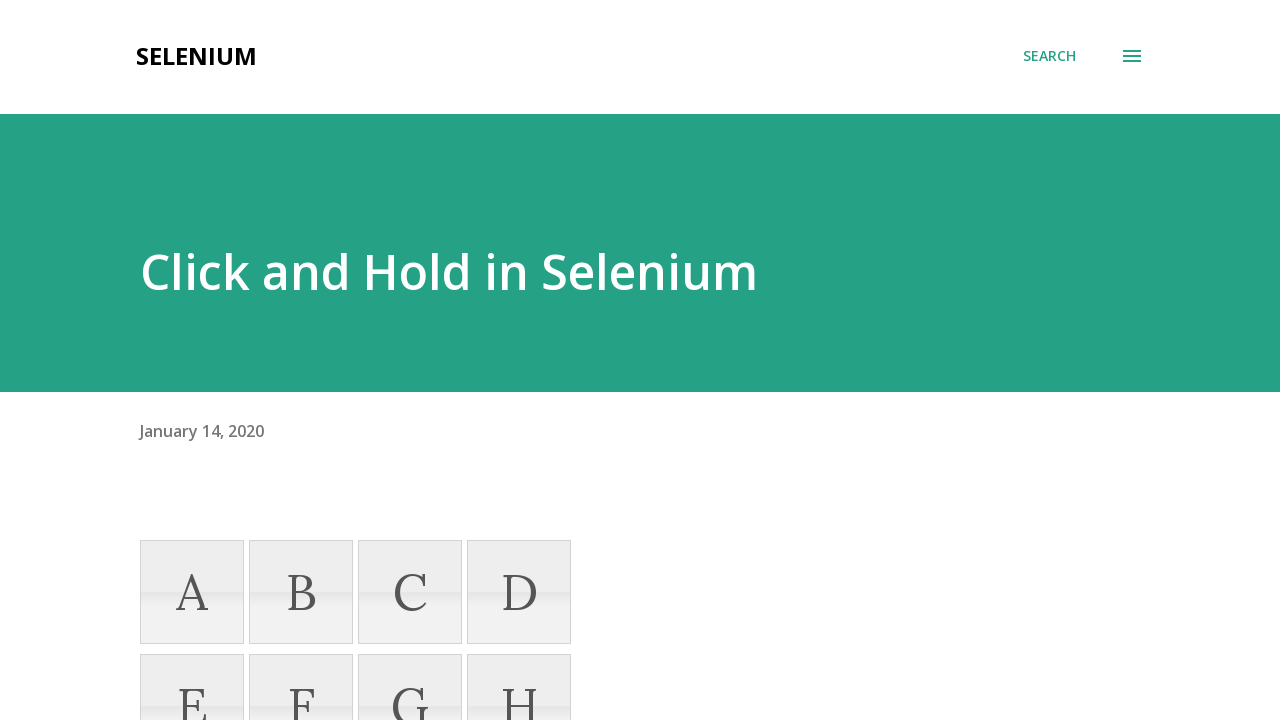

Hovered over element with text 'G' at (410, 668) on xpath=//li[text()= 'G']
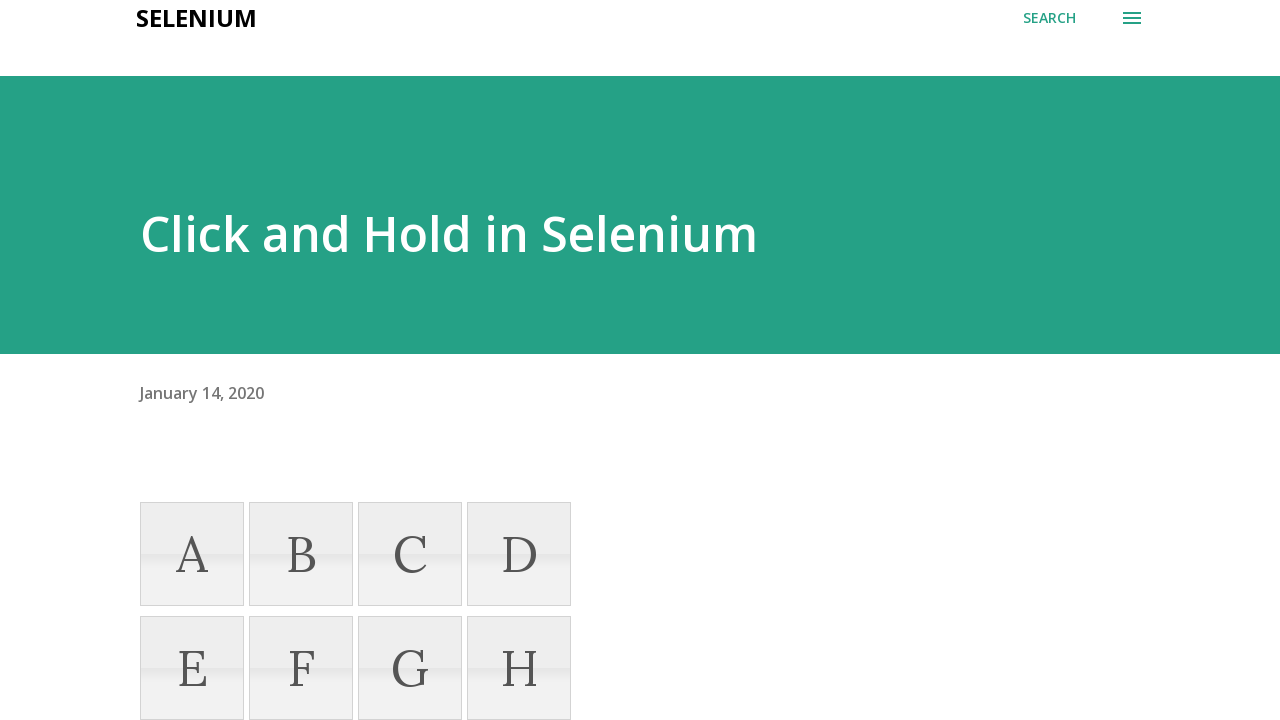

Performed mouse down (click and hold) on element 'G' at (410, 668)
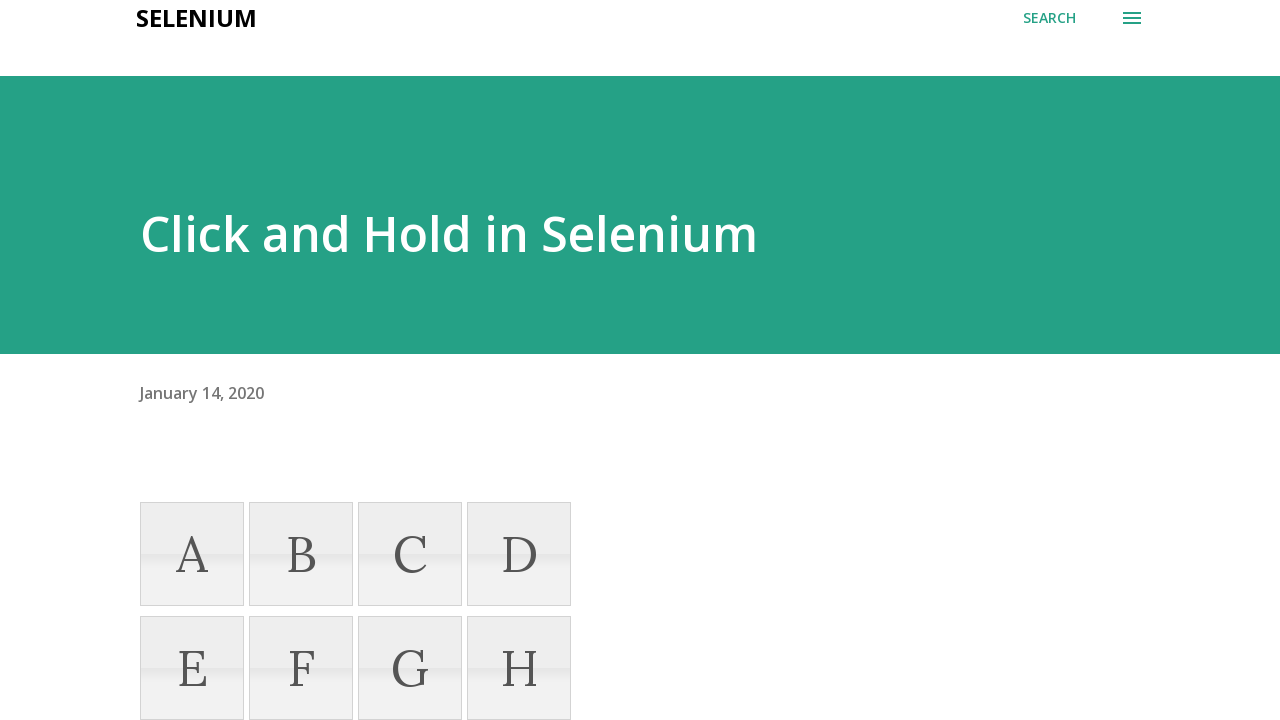

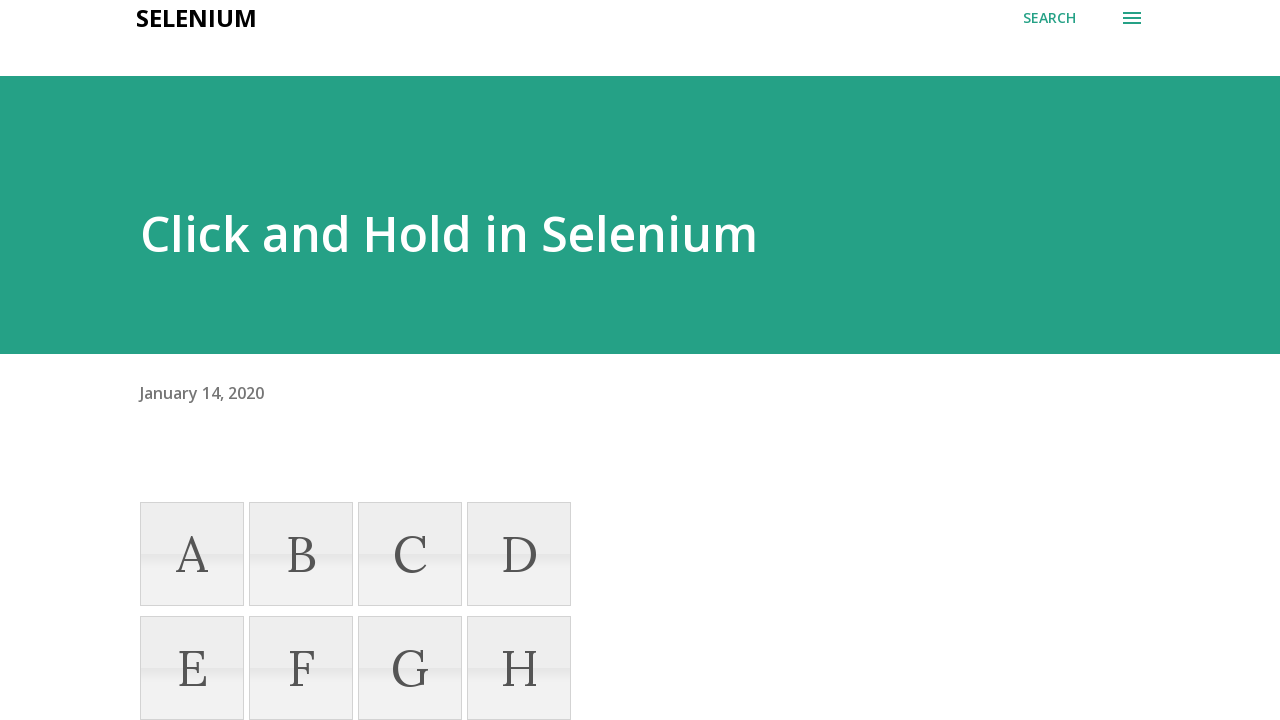